Tests the sorting functionality of a product offers table by clicking the column header to sort, verifying the items are sorted alphabetically, and navigating through pagination to find a specific item (Rice).

Starting URL: https://rahulshettyacademy.com/greenkart/#/offers

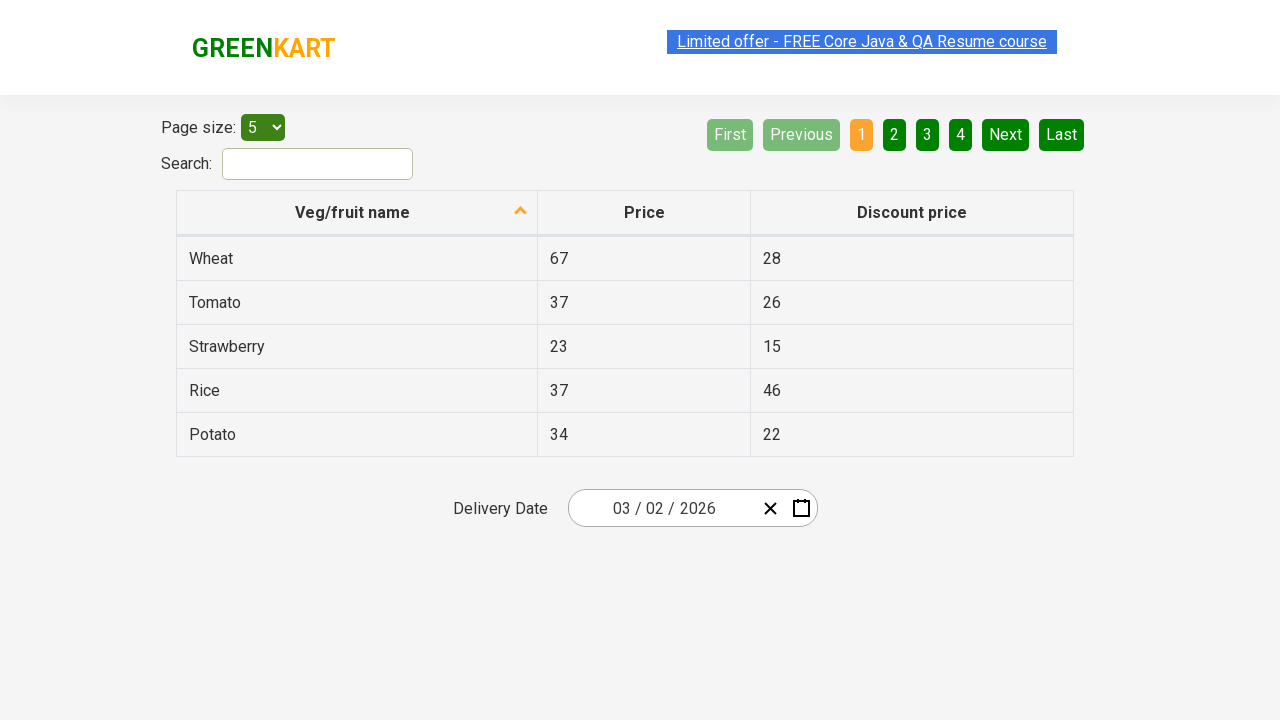

Clicked first column header to sort product offers at (357, 213) on xpath=//tr/th[1]
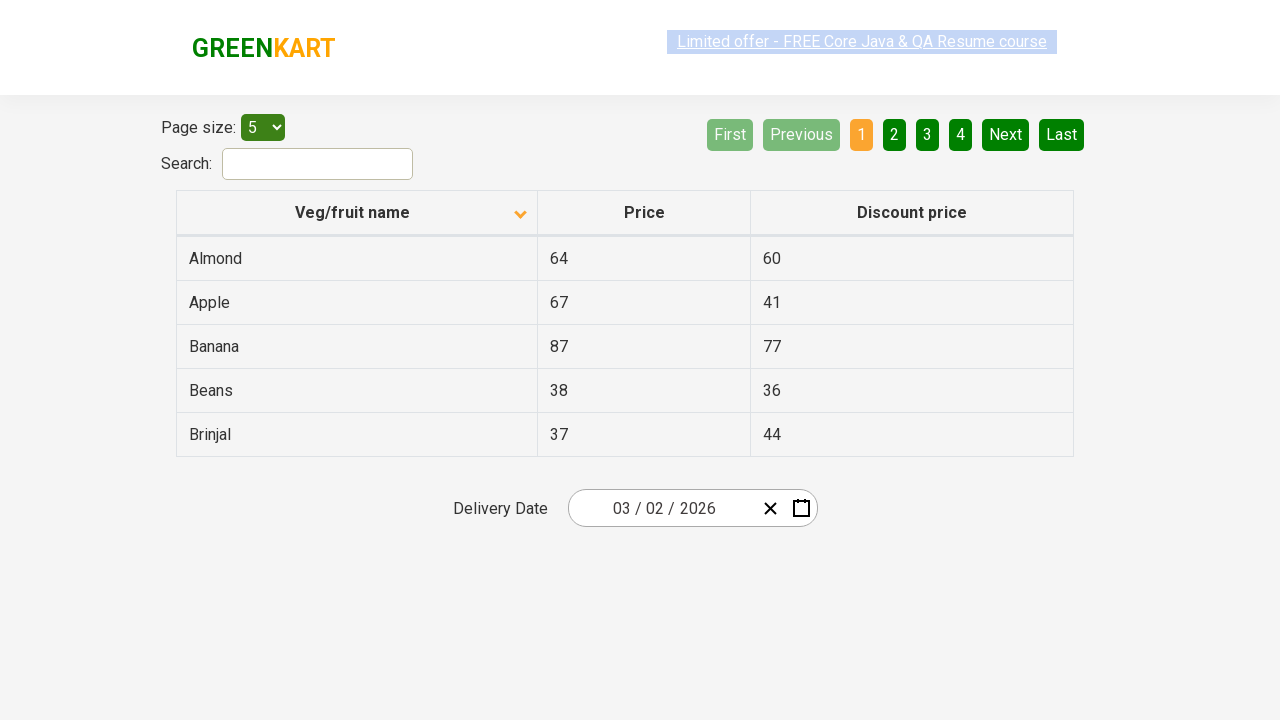

Table populated with product data after sorting
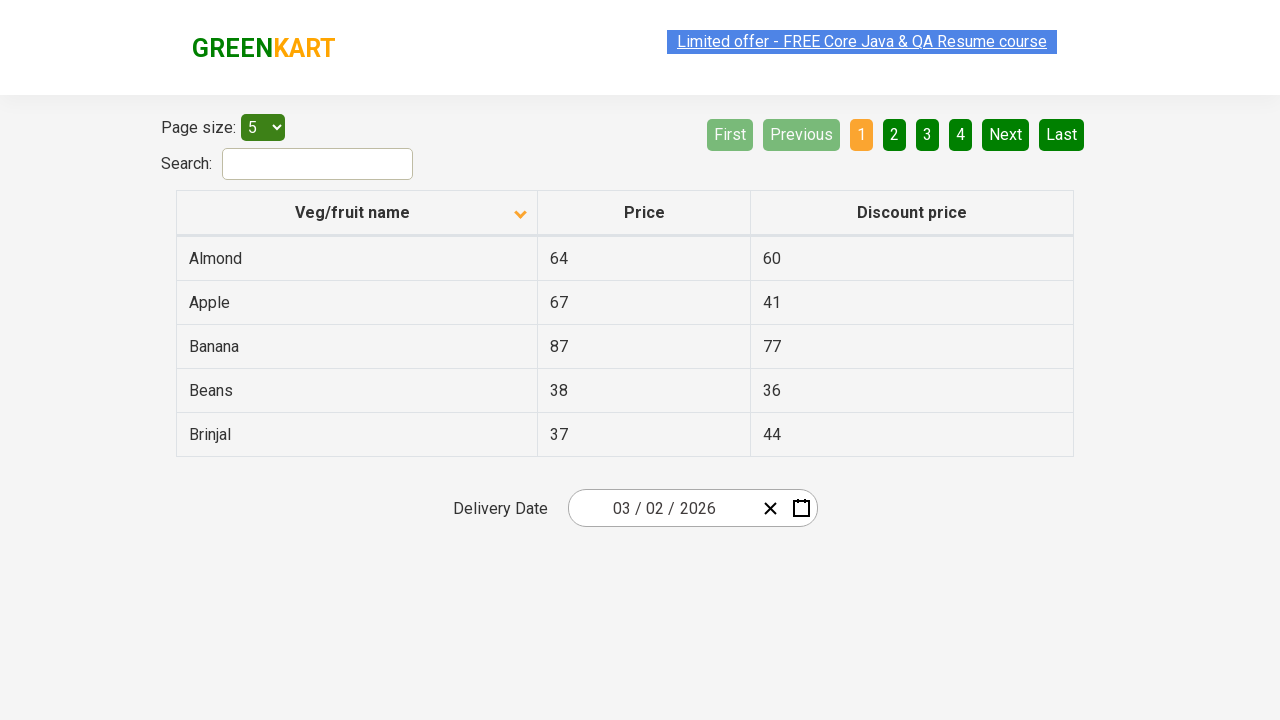

Retrieved all product names from first column
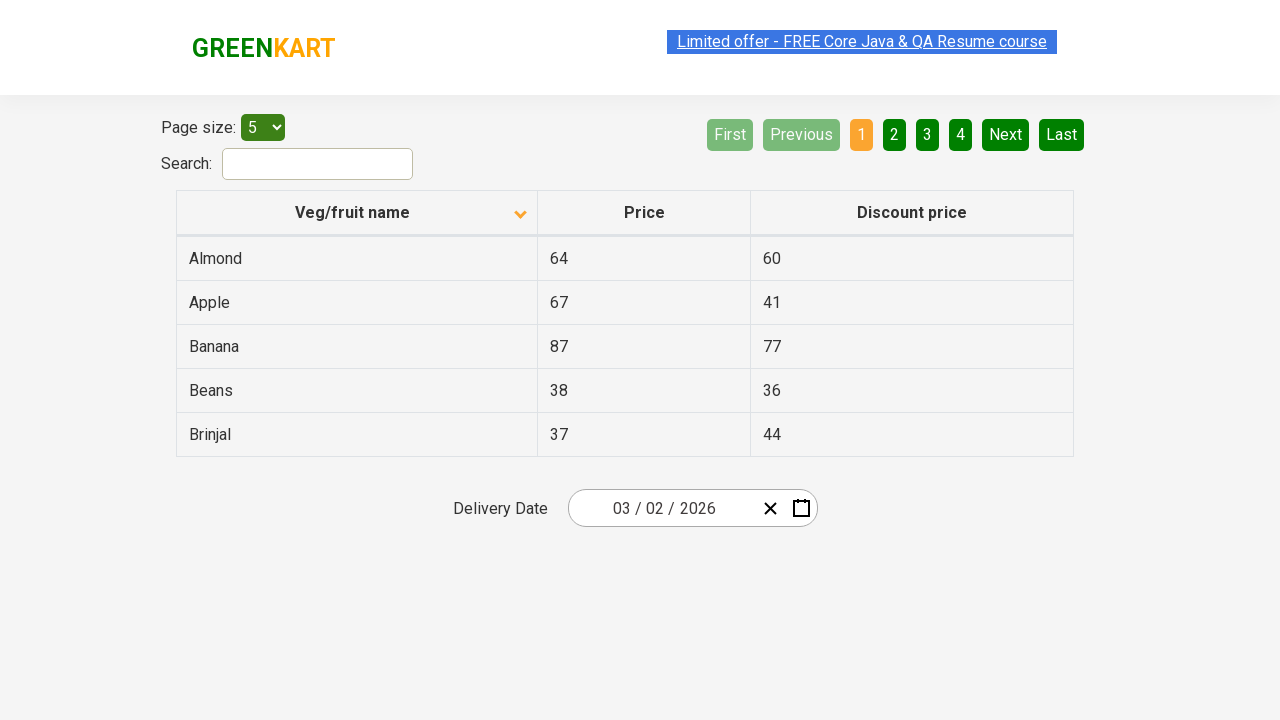

Extracted 5 product names: ['Almond', 'Apple', 'Banana', 'Beans', 'Brinjal']
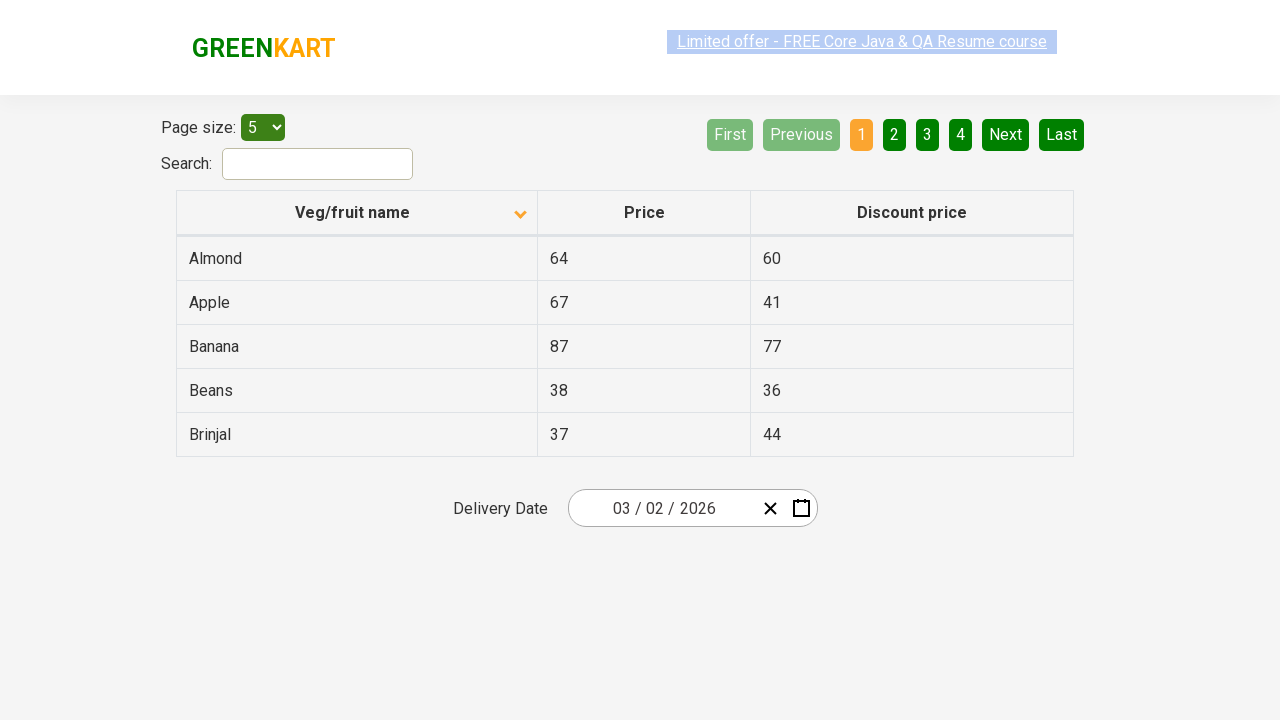

Verified products are sorted alphabetically
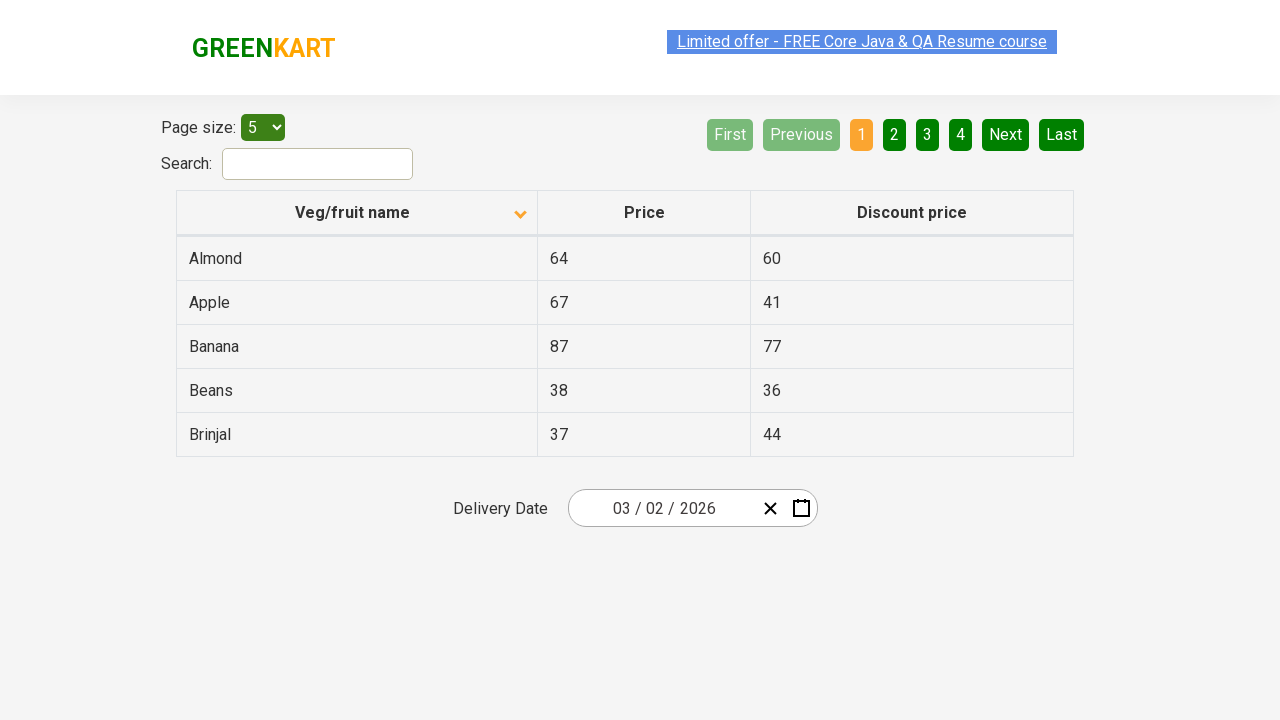

Assertion passed: products are in alphabetical order
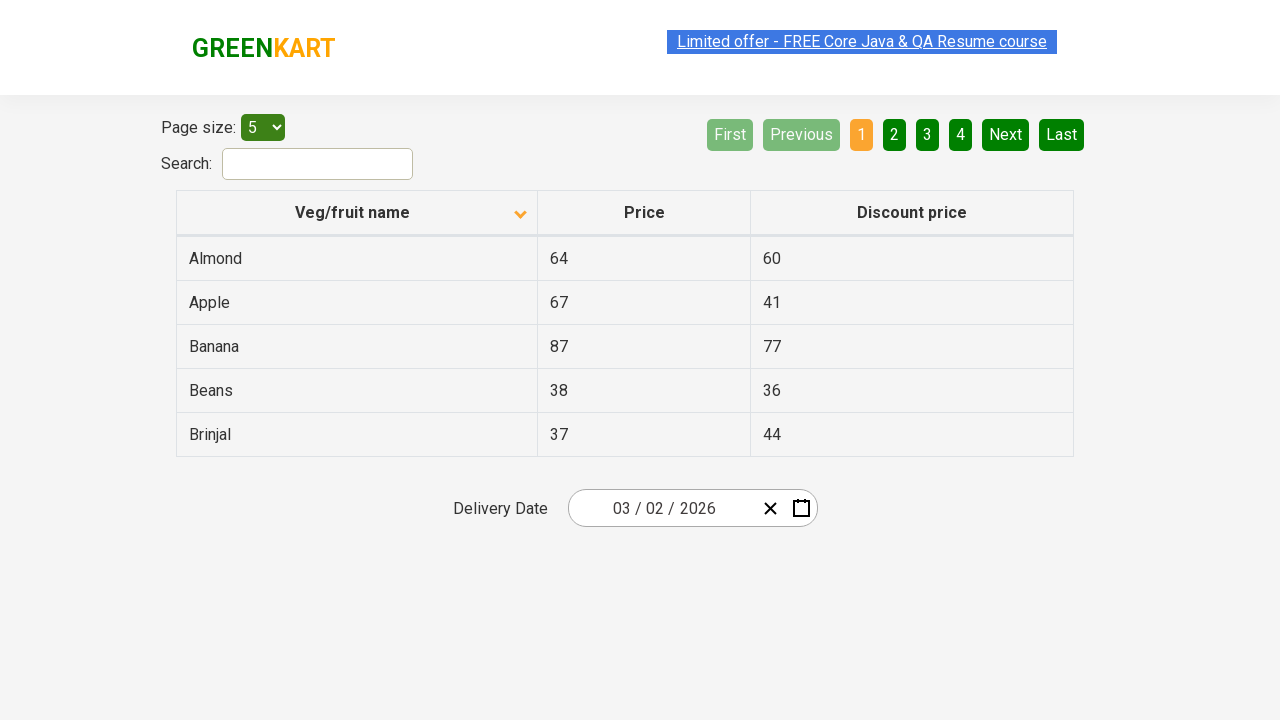

Checked current page for Rice among 5 products
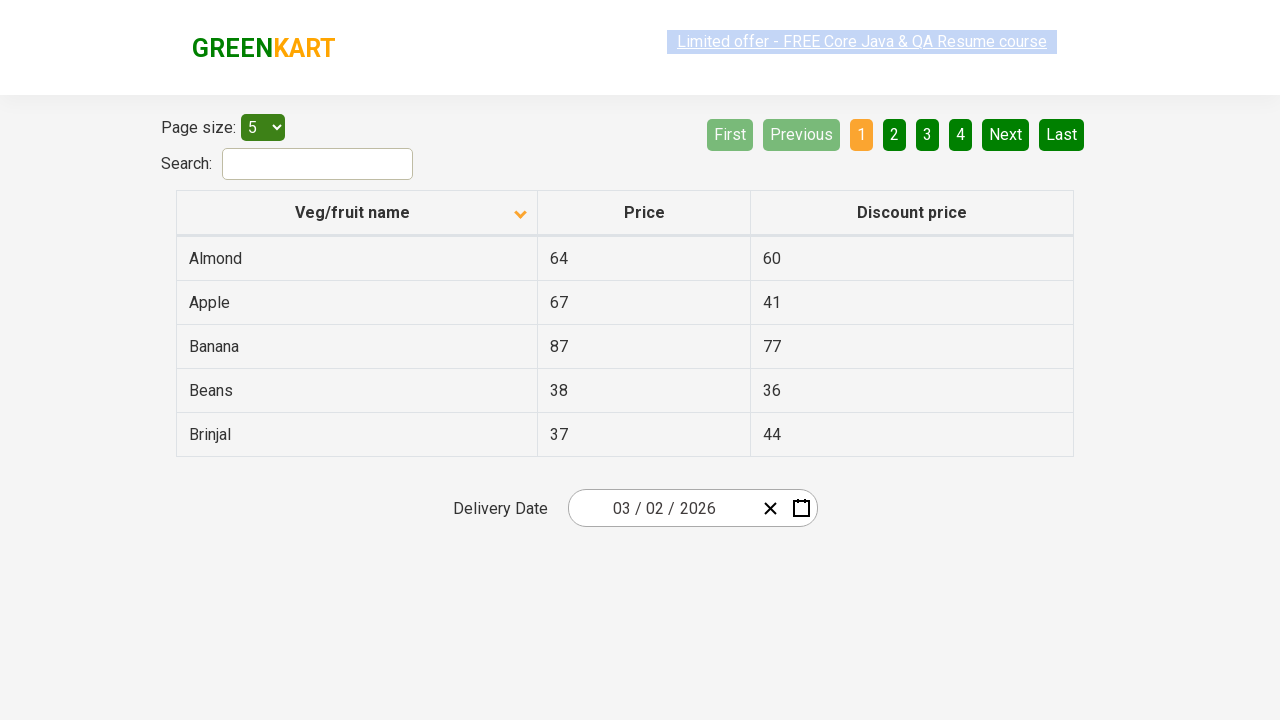

Clicked Next button to navigate to next page at (1006, 134) on [aria-label='Next']
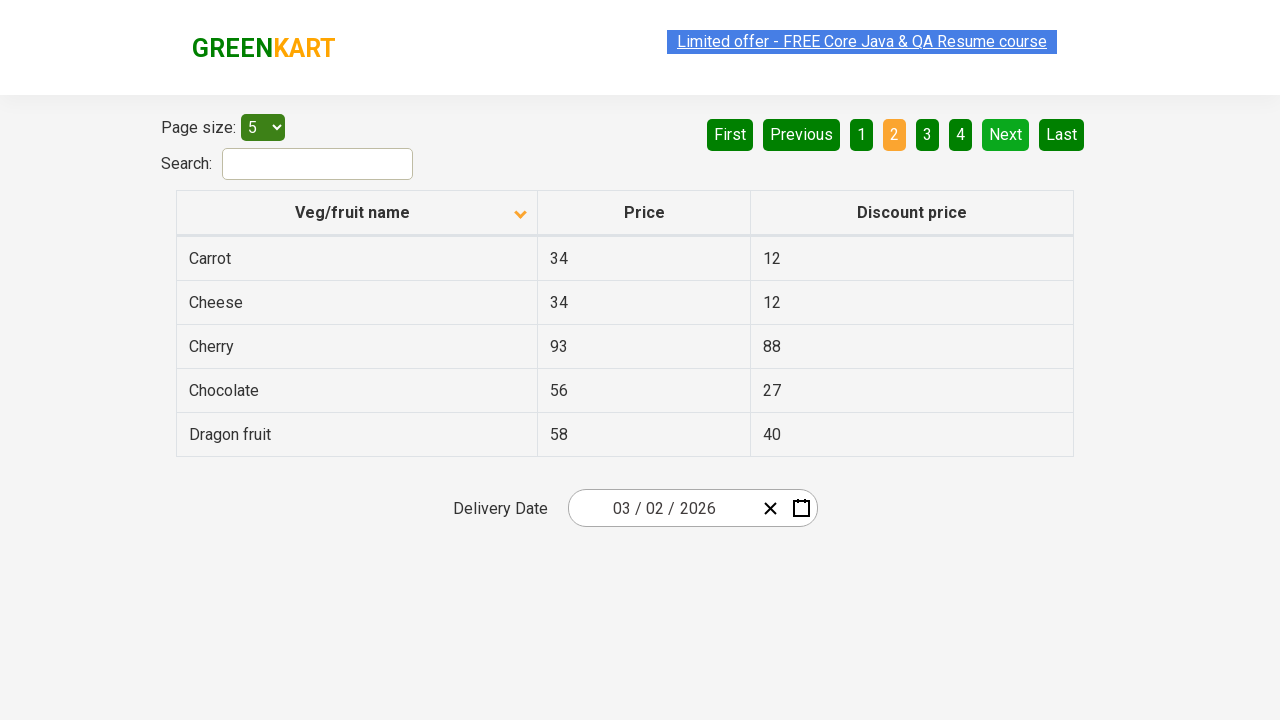

Waited for next page to load
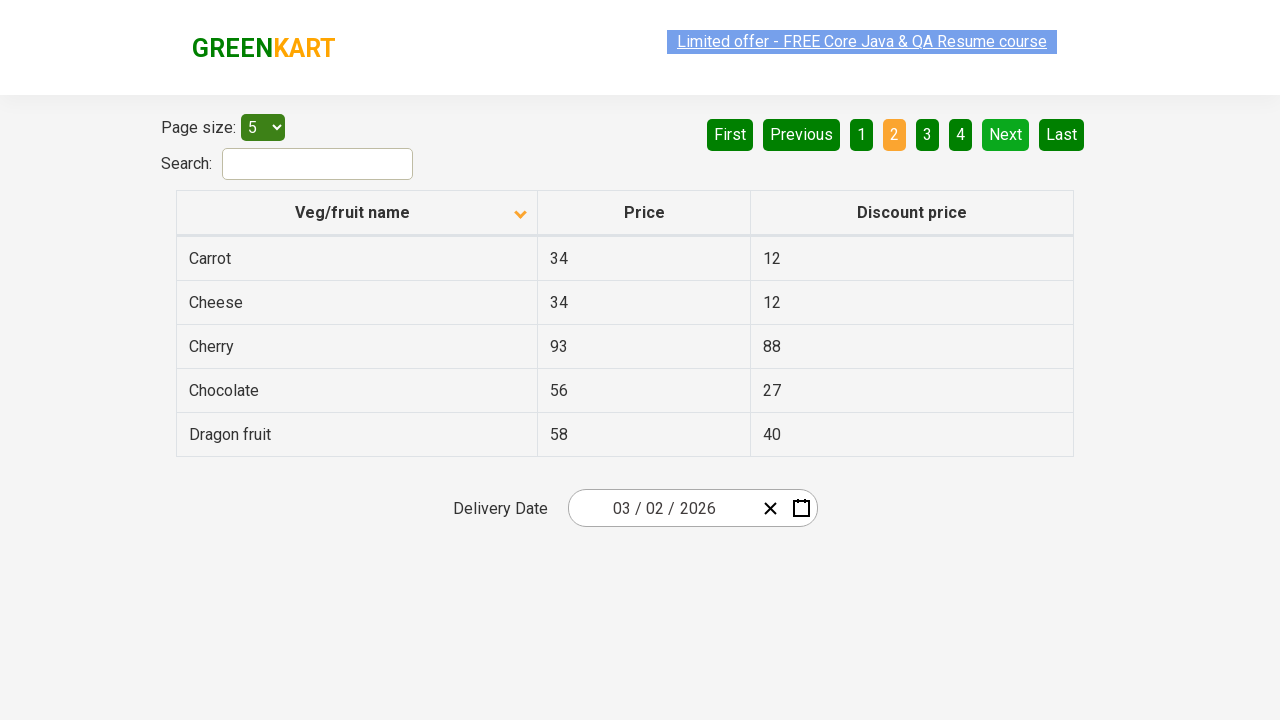

Checked current page for Rice among 5 products
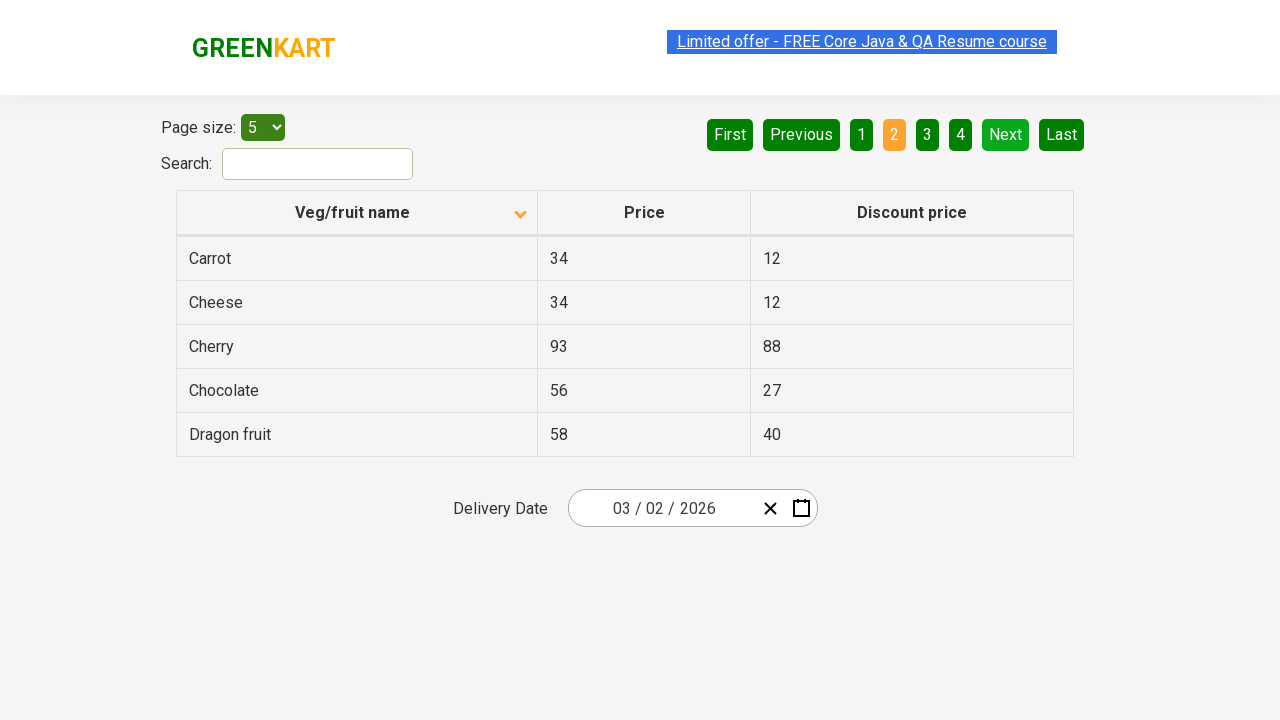

Clicked Next button to navigate to next page at (1006, 134) on [aria-label='Next']
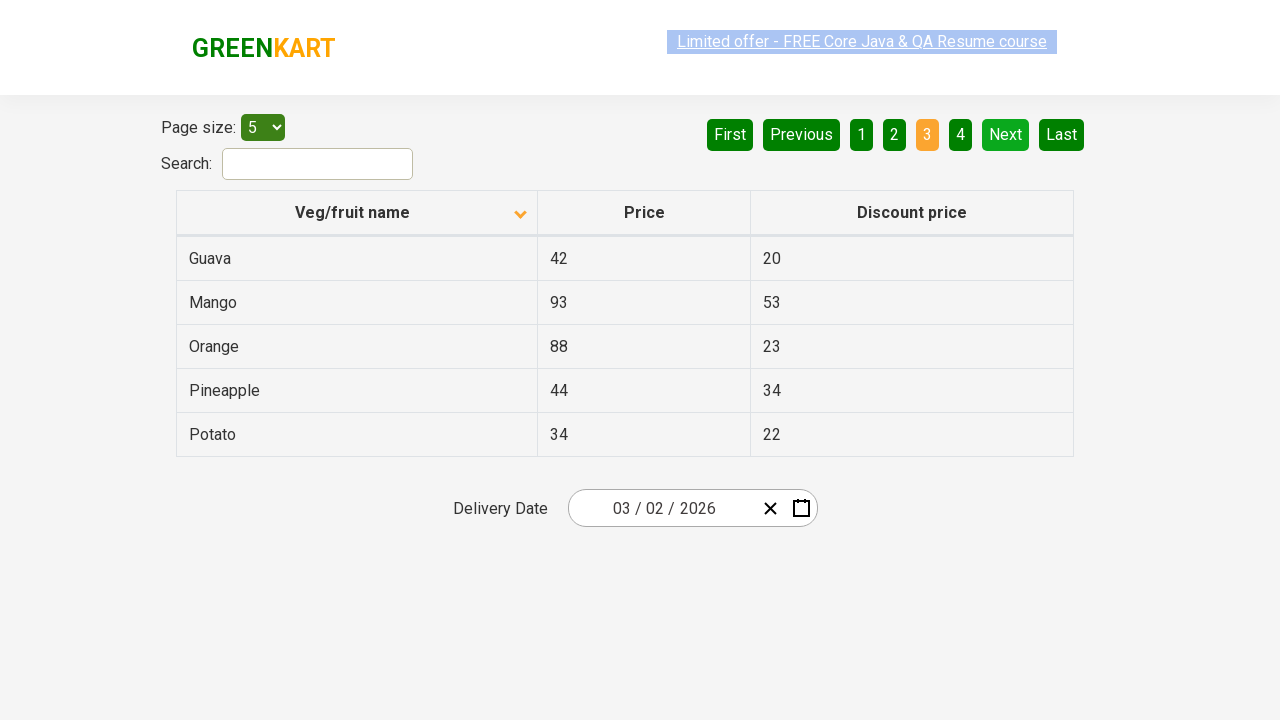

Waited for next page to load
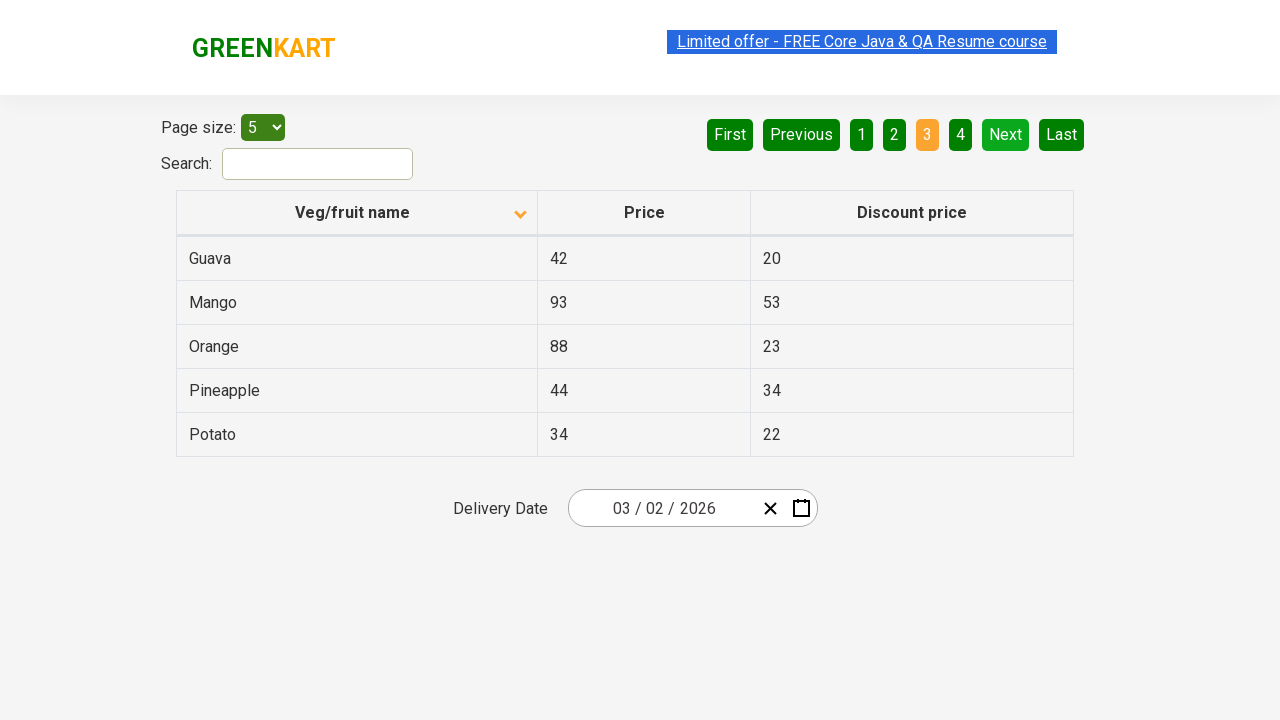

Checked current page for Rice among 5 products
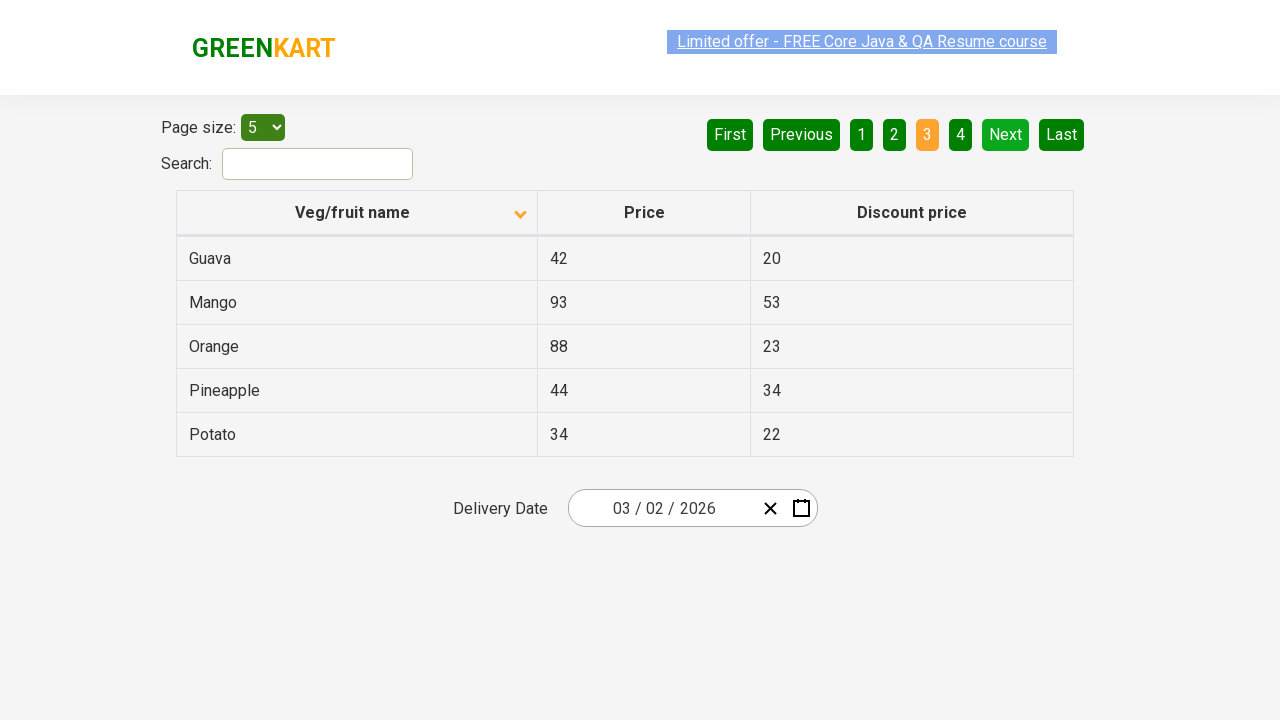

Clicked Next button to navigate to next page at (1006, 134) on [aria-label='Next']
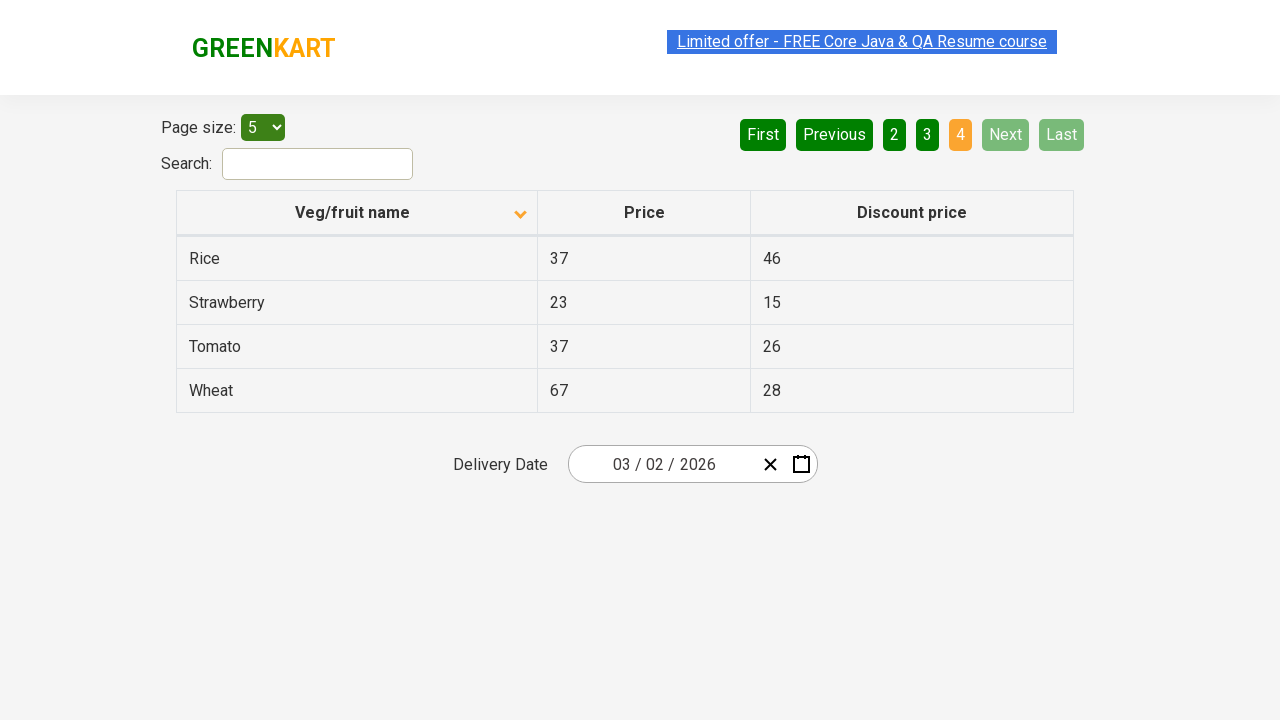

Waited for next page to load
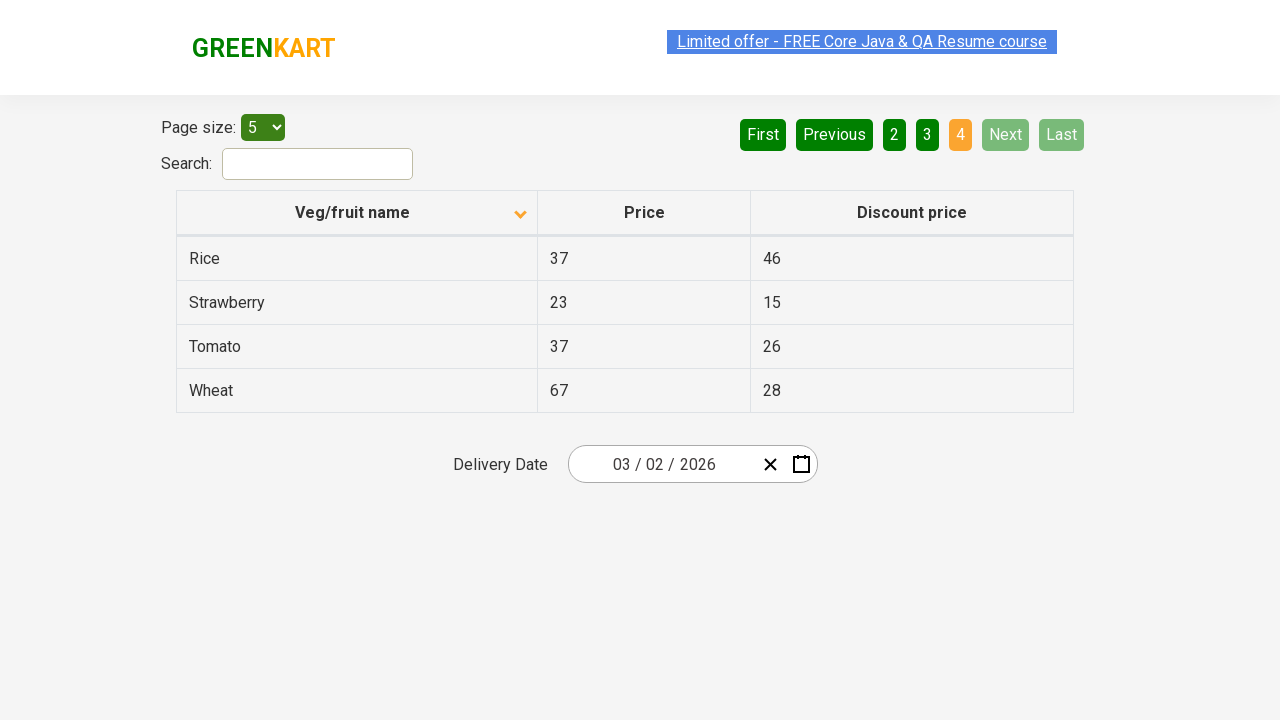

Checked current page for Rice among 4 products
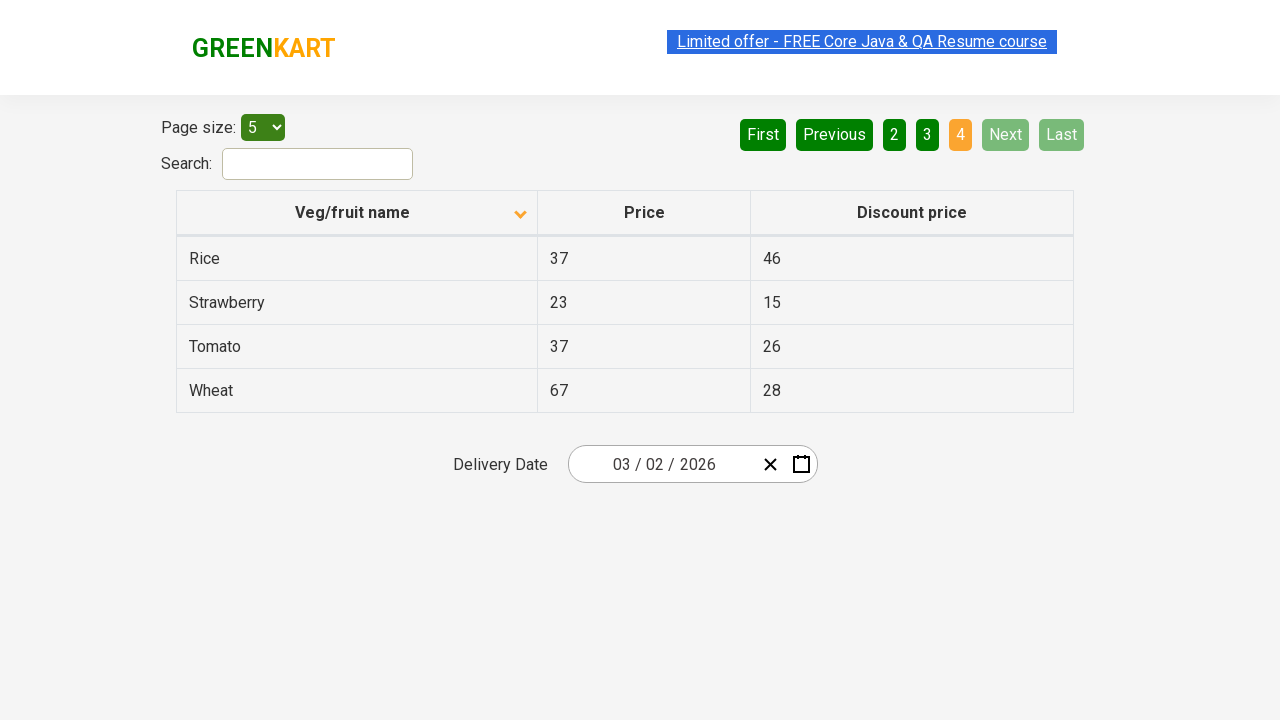

Found Rice in the product offers table
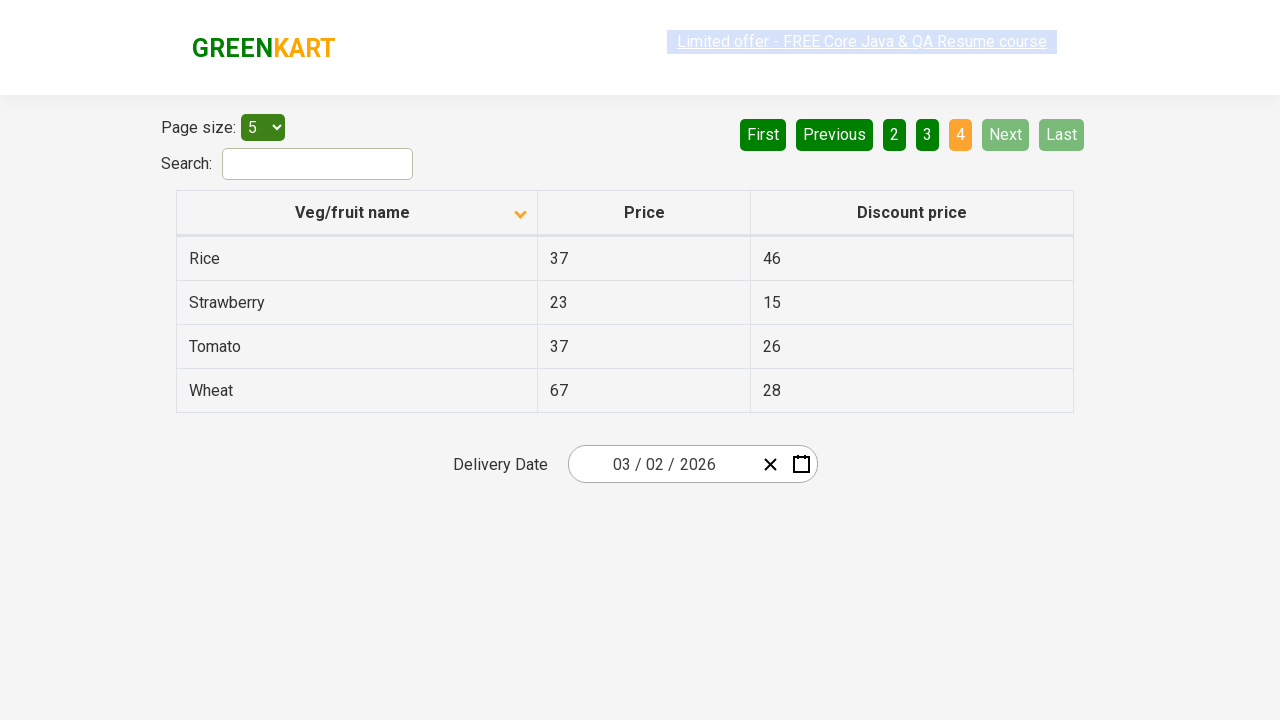

Assertion passed: Rice was successfully found in the offers table
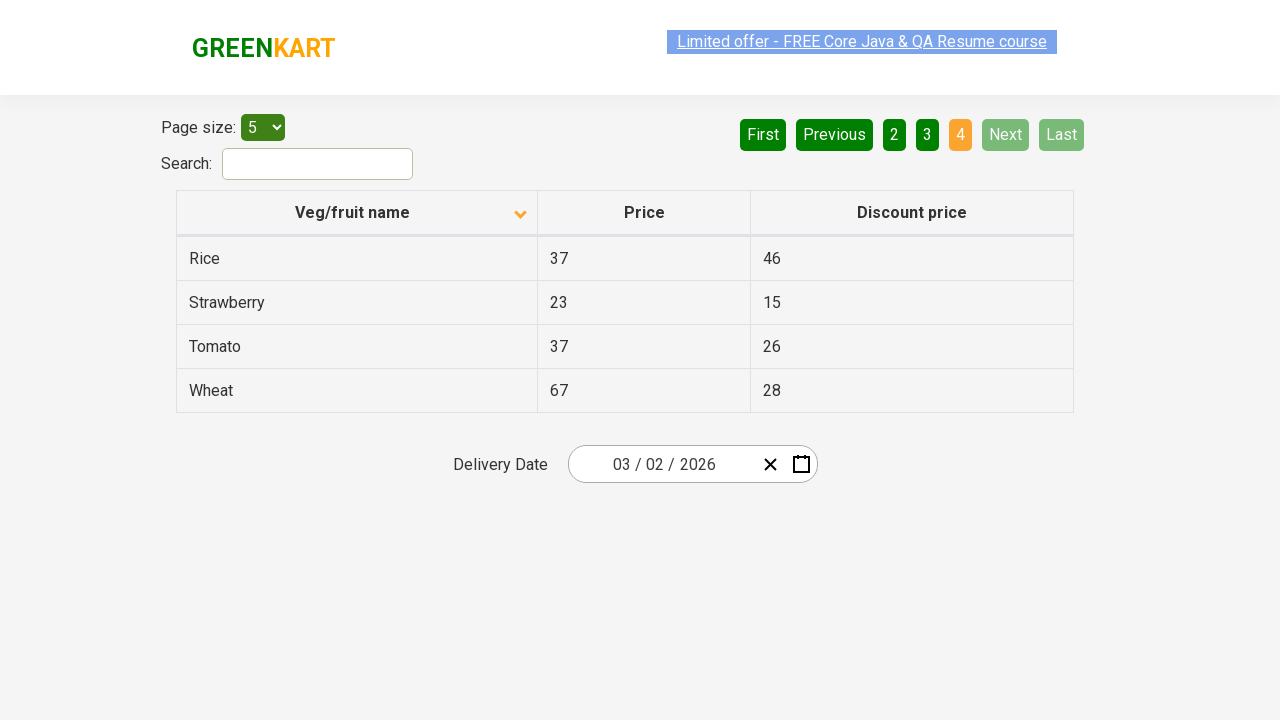

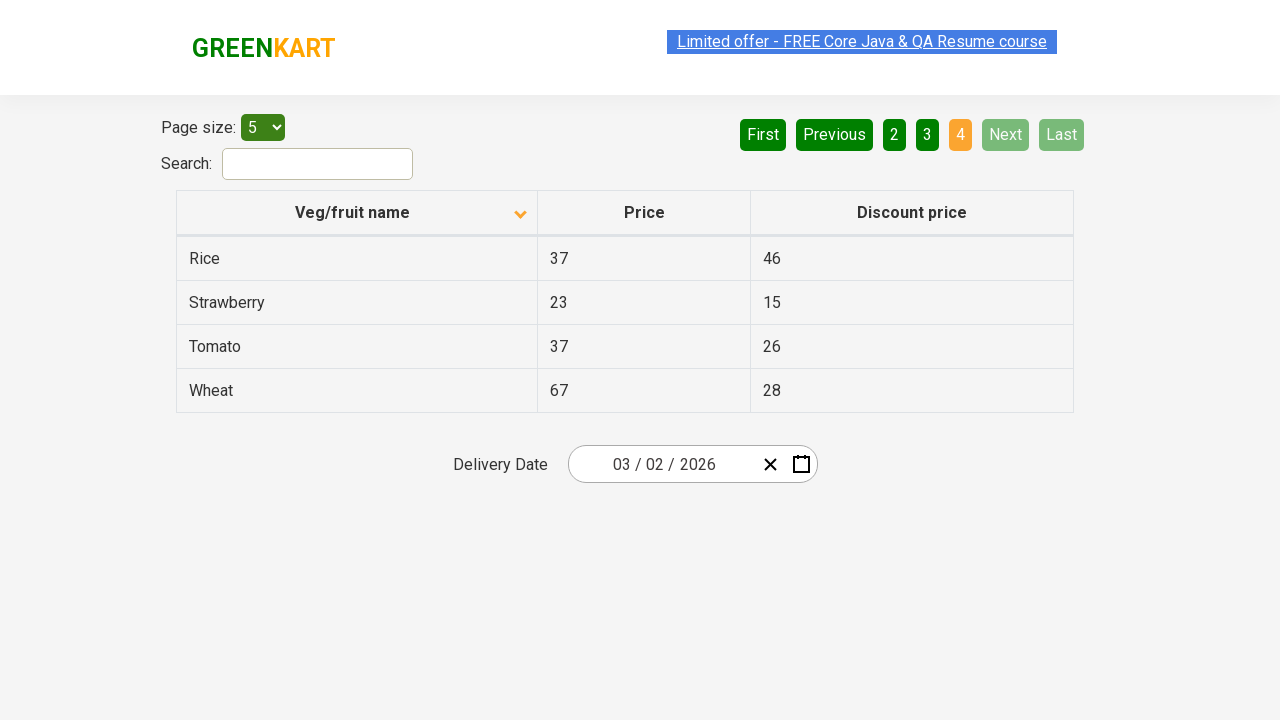